Navigates to the omayo blogspot test page and retrieves the browser window handle, demonstrating basic window handling functionality.

Starting URL: https://omayo.blogspot.com/

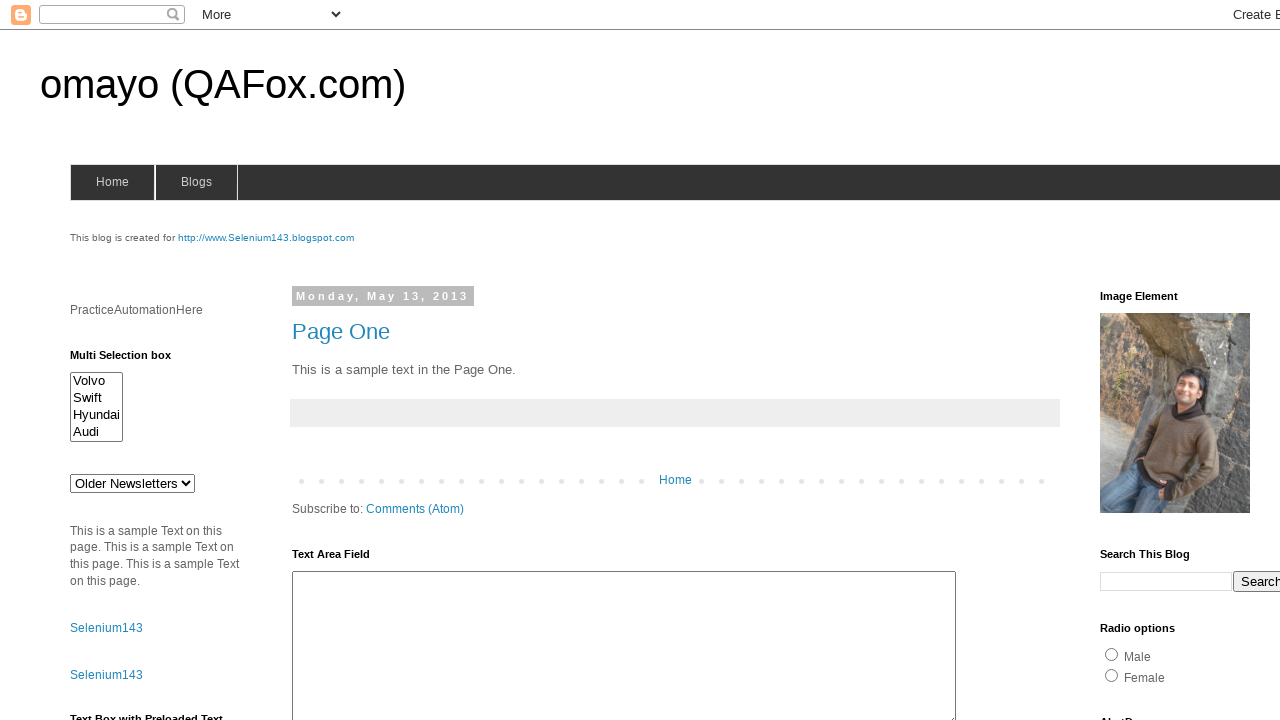

Navigated to omayo.blogspot.com
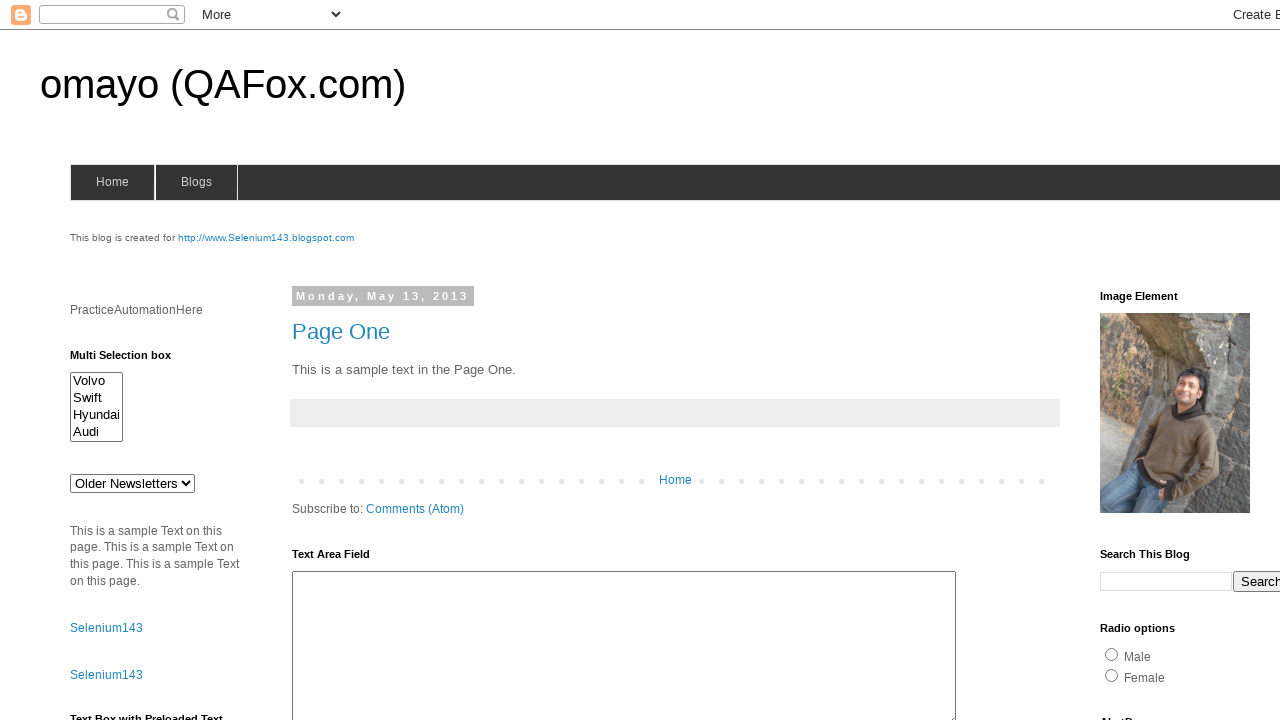

Waited for page to reach domcontentloaded state
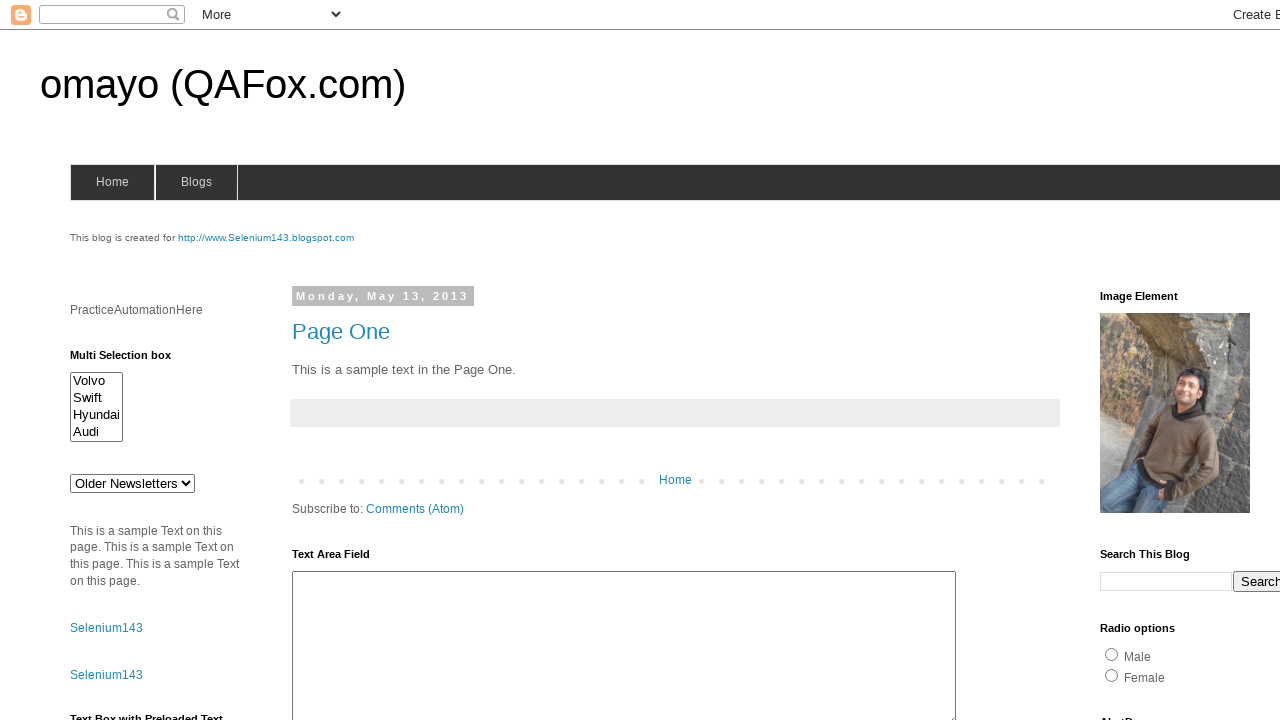

Retrieved page title: 'omayo (QAFox.com)'
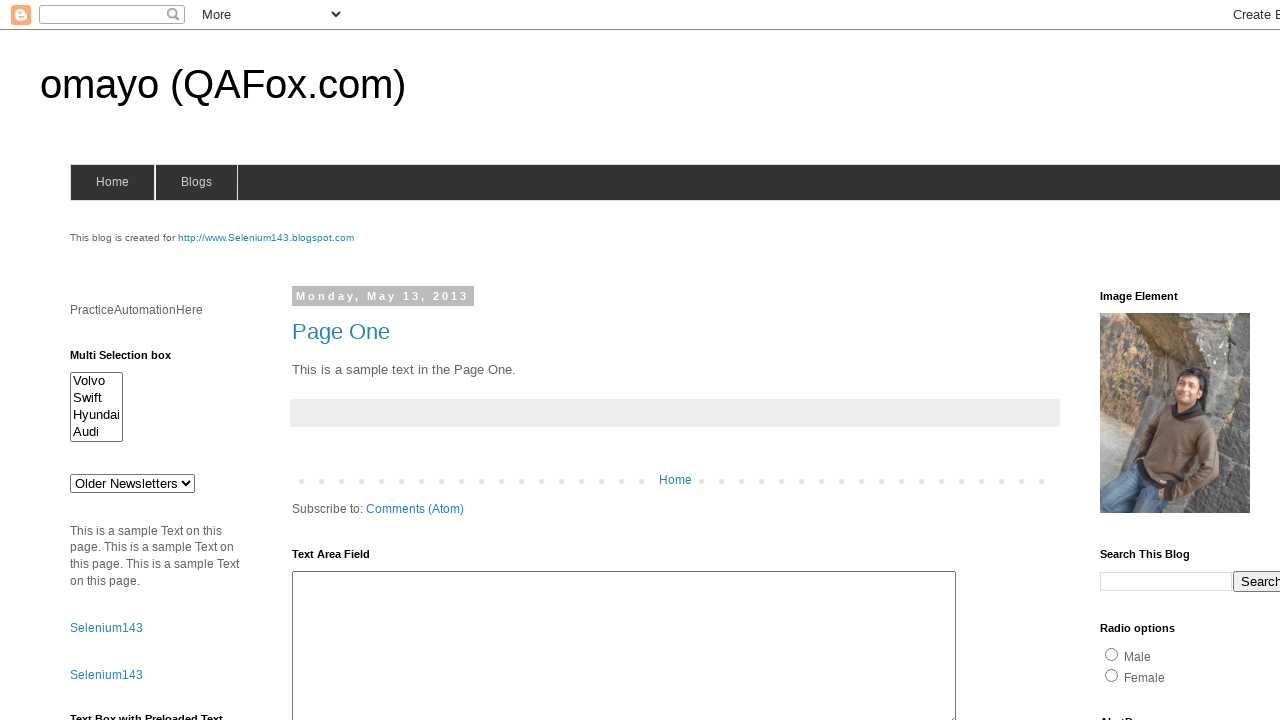

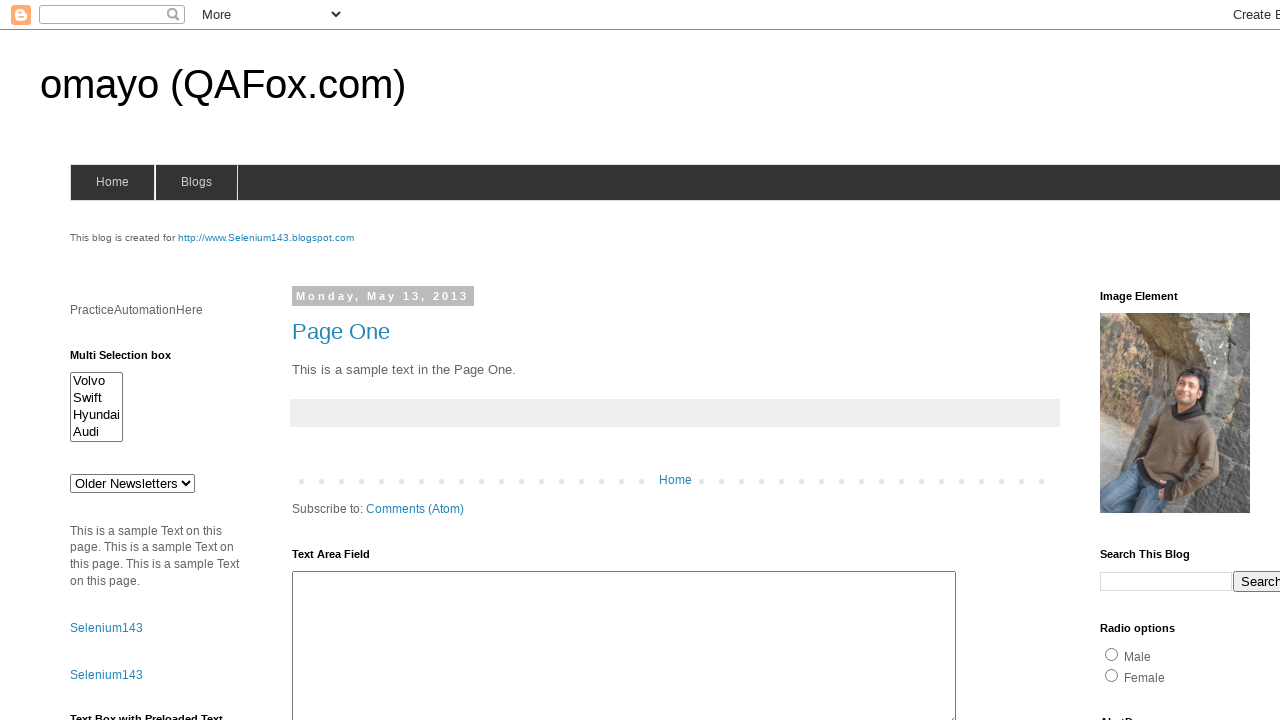